Tests completing a full e-commerce order flow by adding 3 products to cart, proceeding to checkout, selecting a country, agreeing to terms, and placing the order

Starting URL: https://rahulshettyacademy.com/seleniumPractise#/

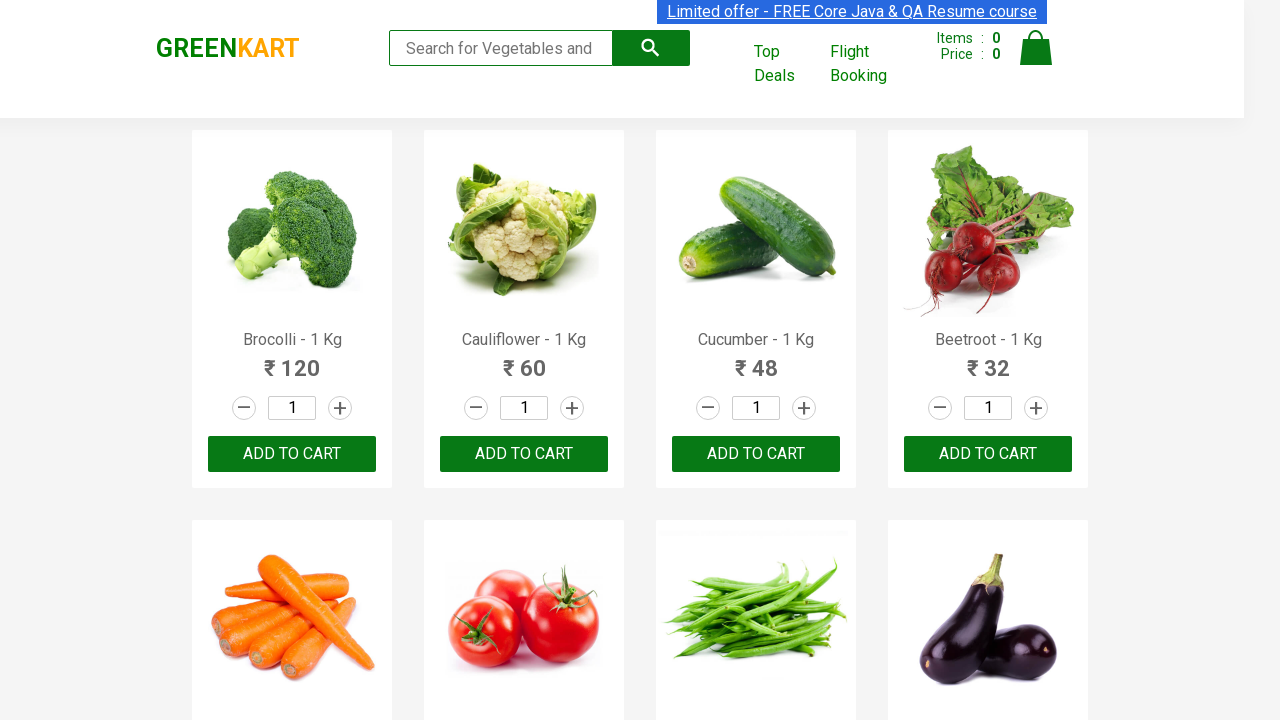

Products loaded on the page
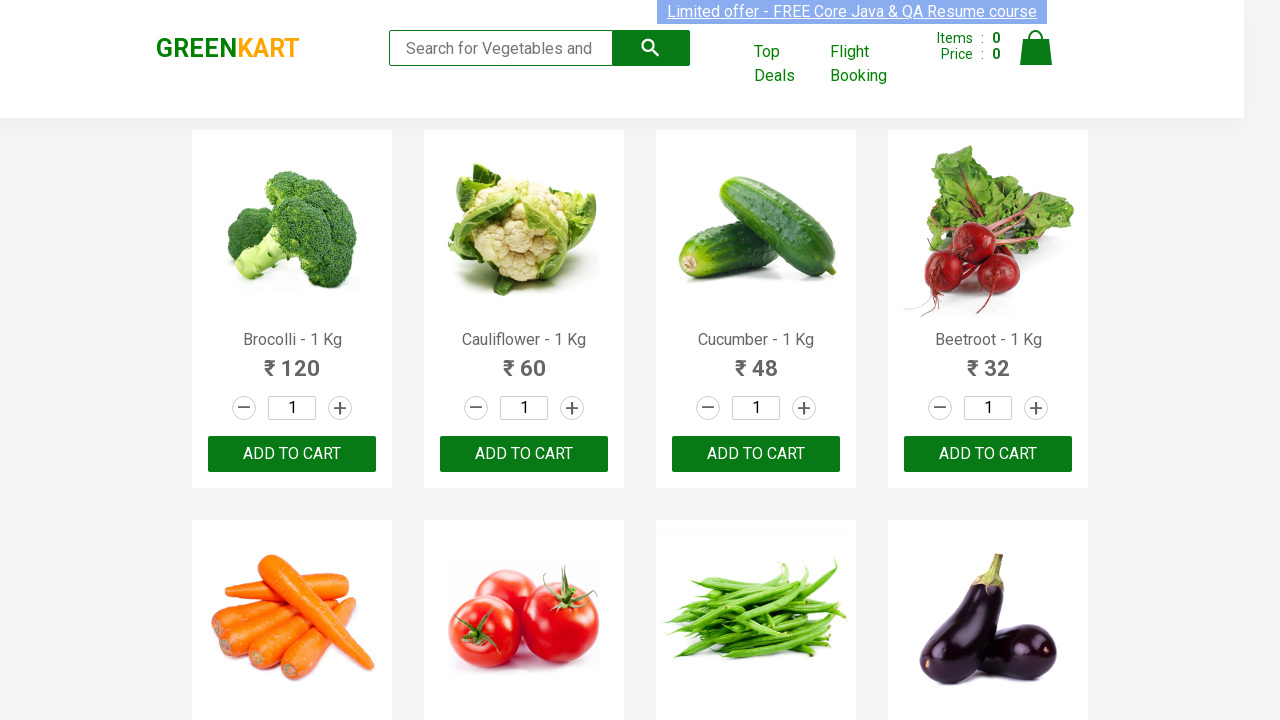

Added product 1 to cart at (292, 454) on .products .product >> nth=0 >> .product-action button
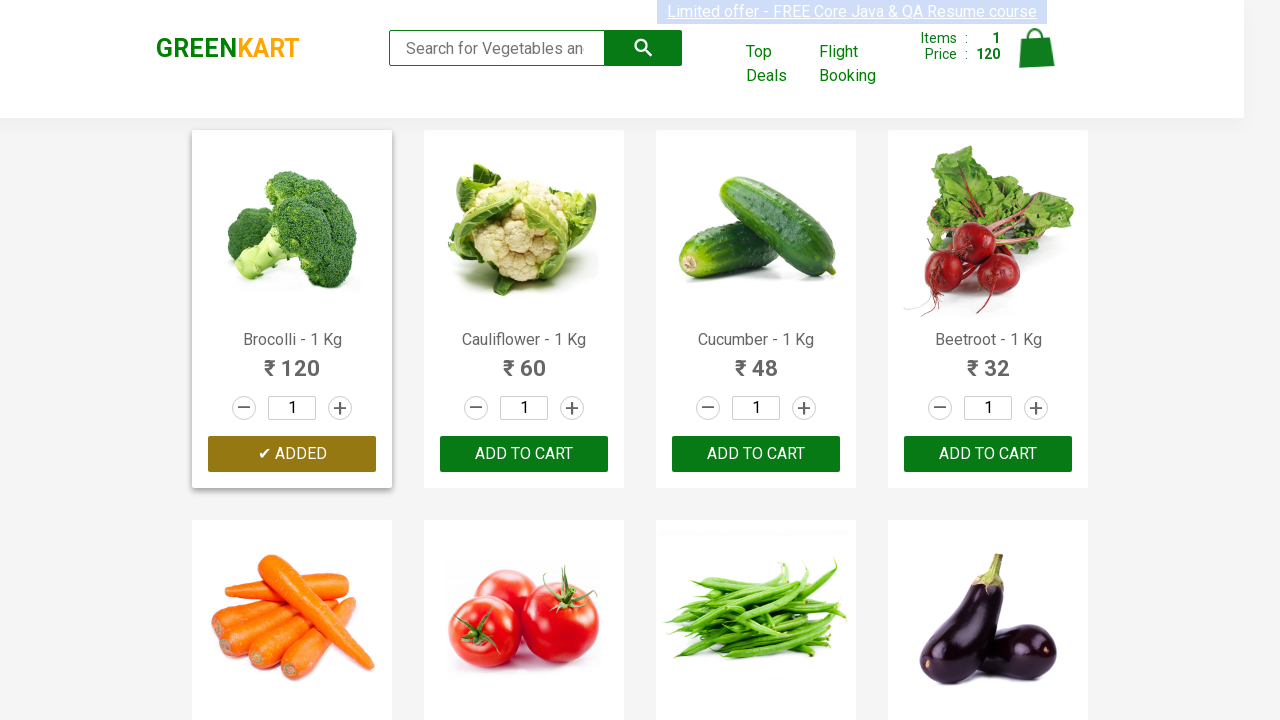

Added product 2 to cart at (524, 454) on .products .product >> nth=1 >> .product-action button
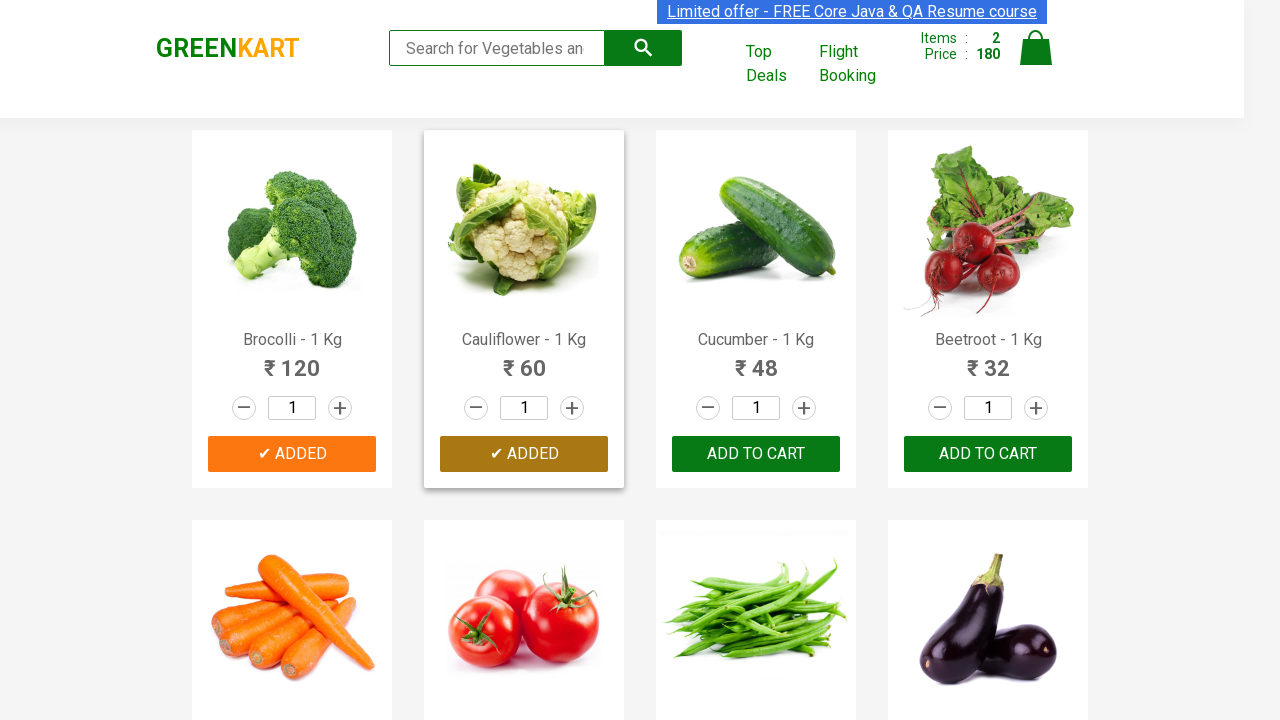

Added product 3 to cart at (756, 454) on .products .product >> nth=2 >> .product-action button
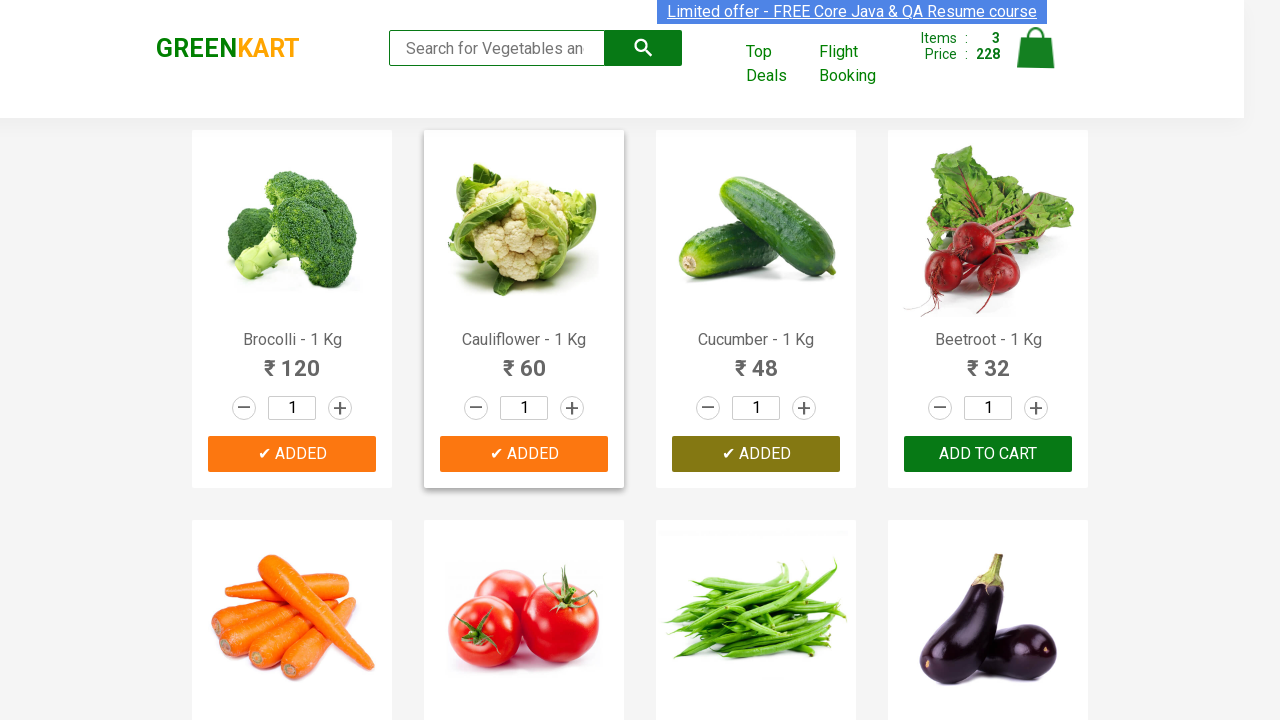

Clicked cart icon to view cart at (1036, 48) on img[alt="Cart"]
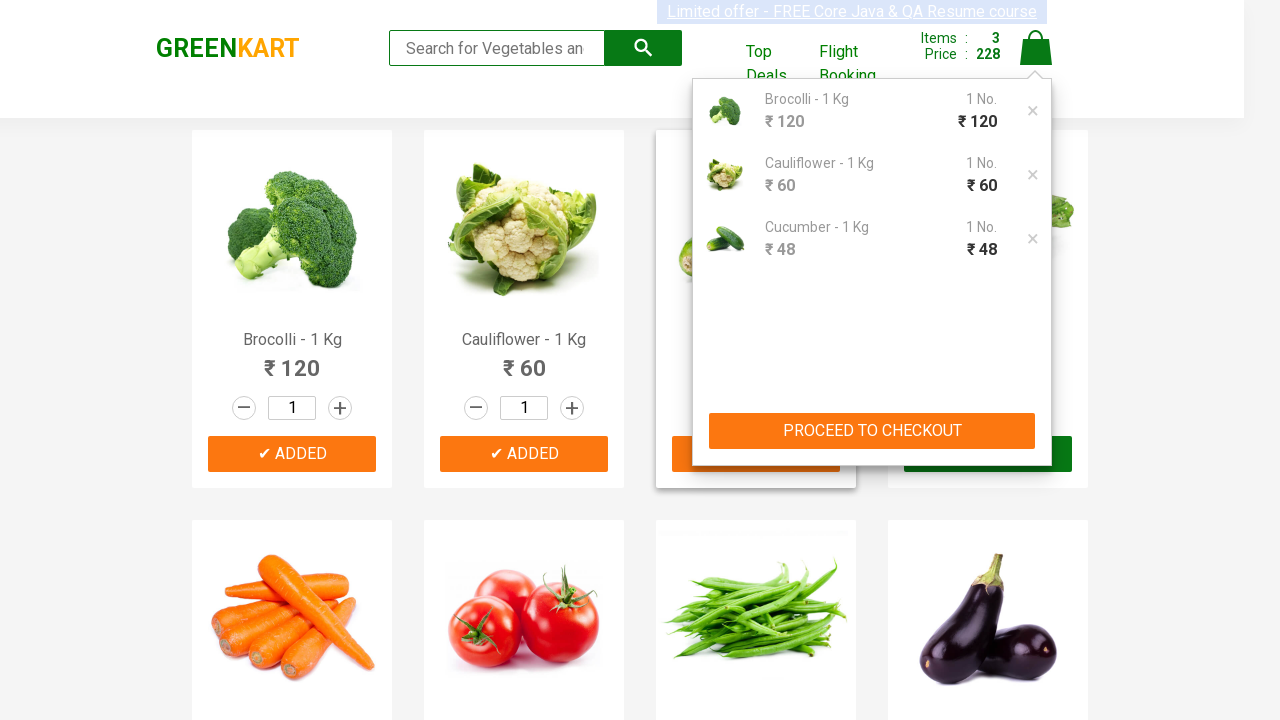

Clicked proceed button in cart preview at (872, 431) on .cart-preview >> .action-block button
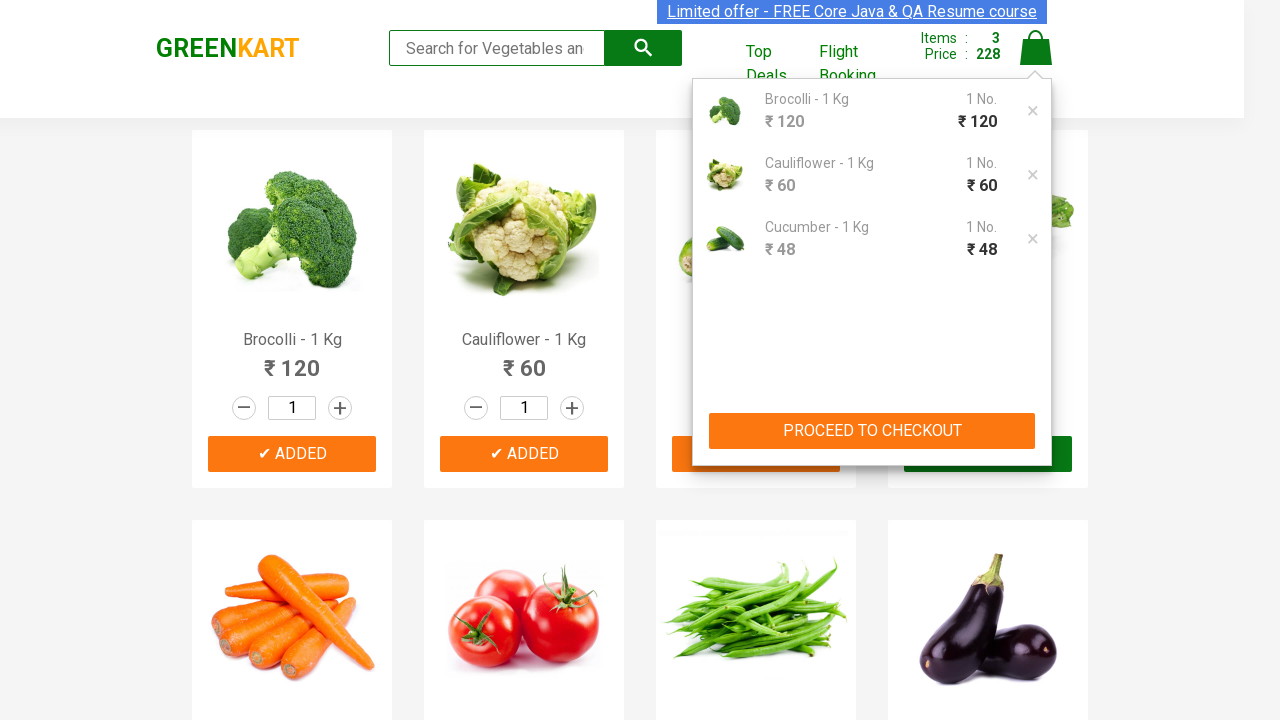

Clicked Place Order button at (1036, 562) on button:has-text("Place Order")
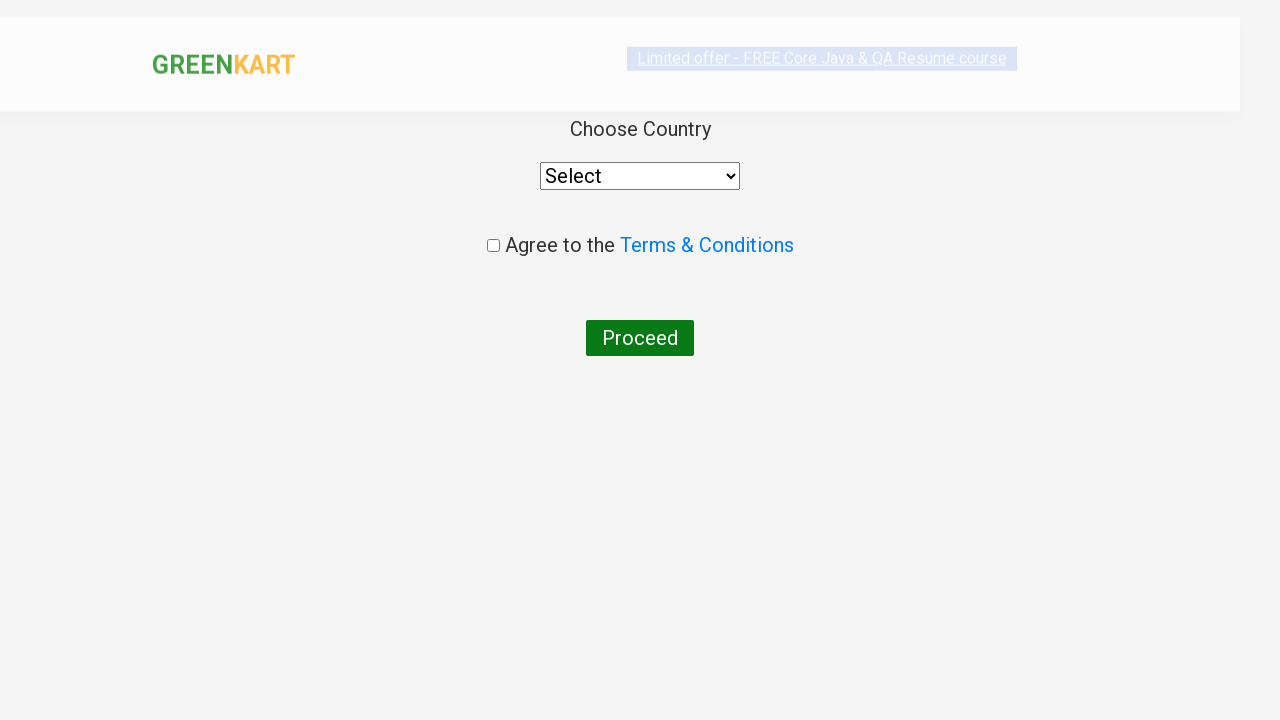

Selected United States from country dropdown on select
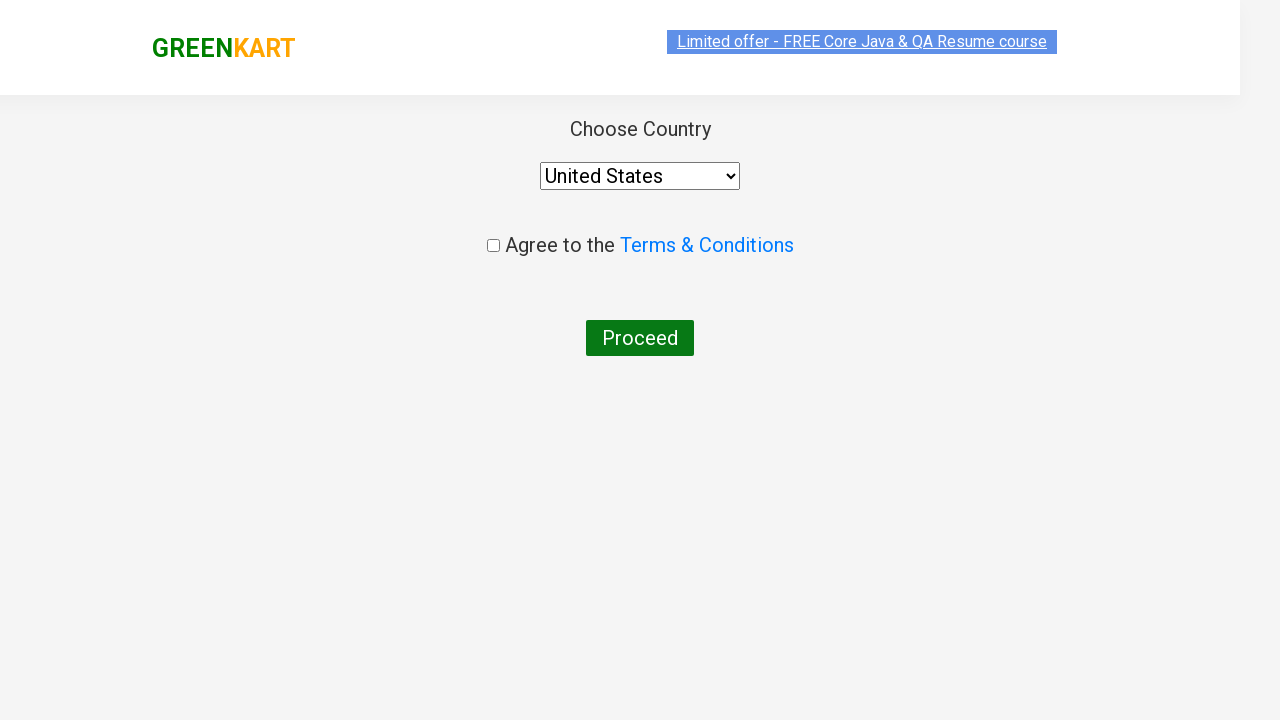

Checked Terms & Conditions checkbox at (493, 246) on .chkAgree
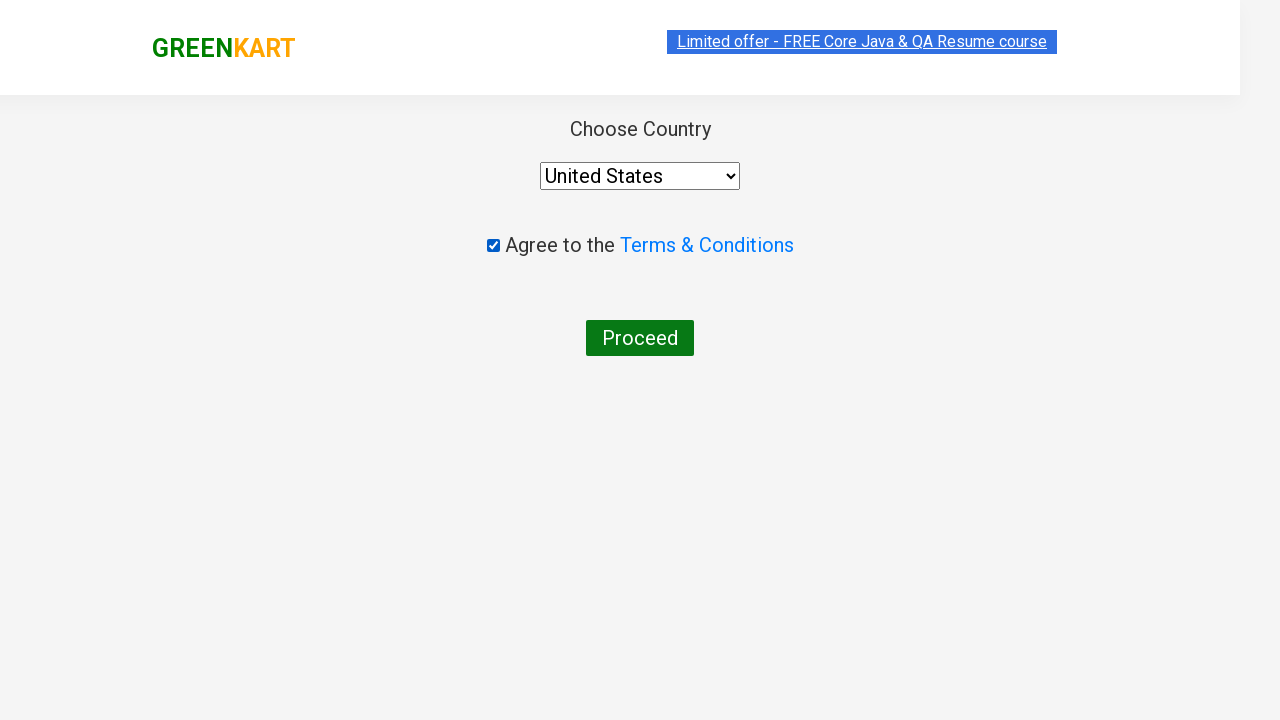

Clicked Proceed button to complete order at (640, 338) on button:has-text("Proceed")
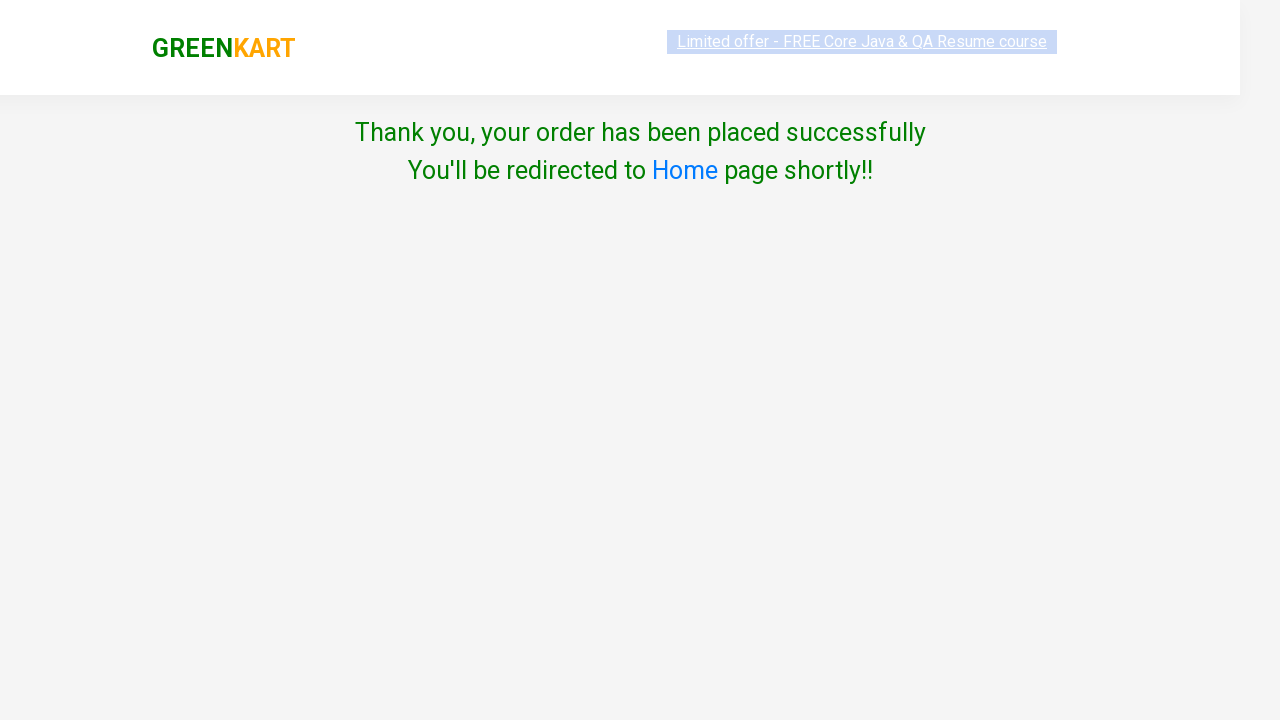

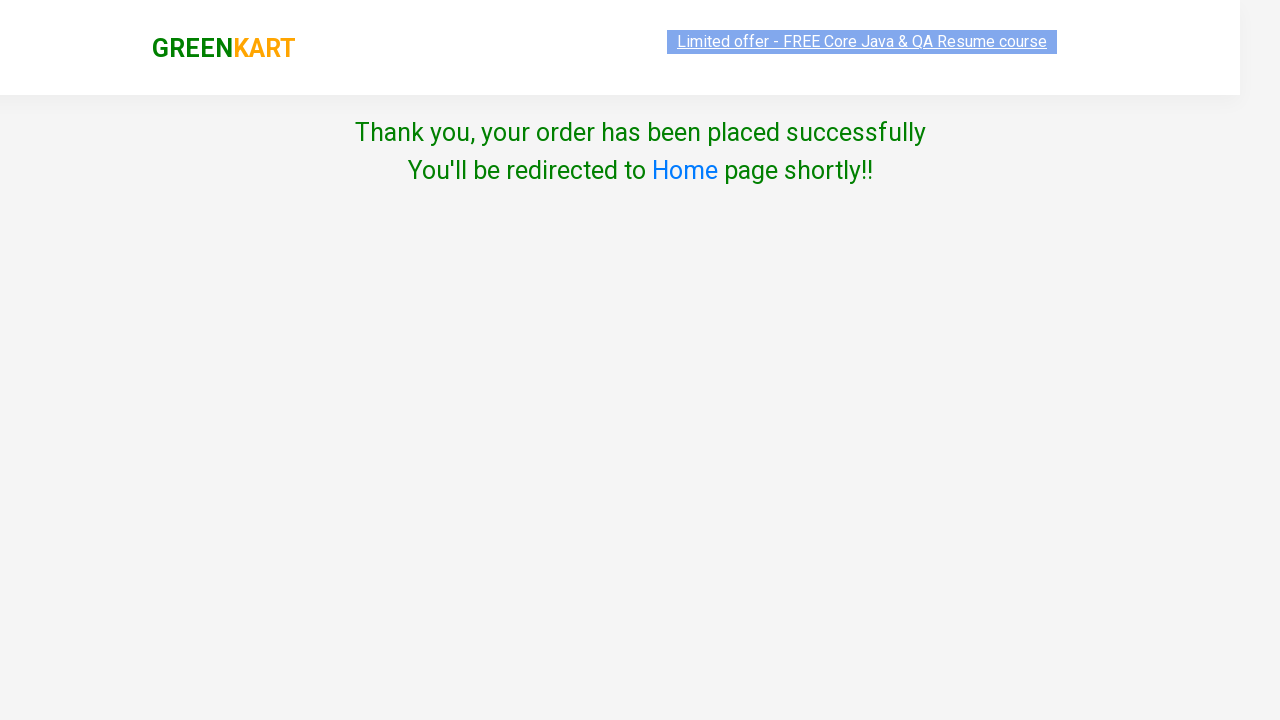